Tests the book review submission flow by navigating to a book product page, clicking on the reviews tab, selecting a 5-star rating, filling out the review form with comment, name, and email, and submitting the review.

Starting URL: https://practice.automationtesting.in/

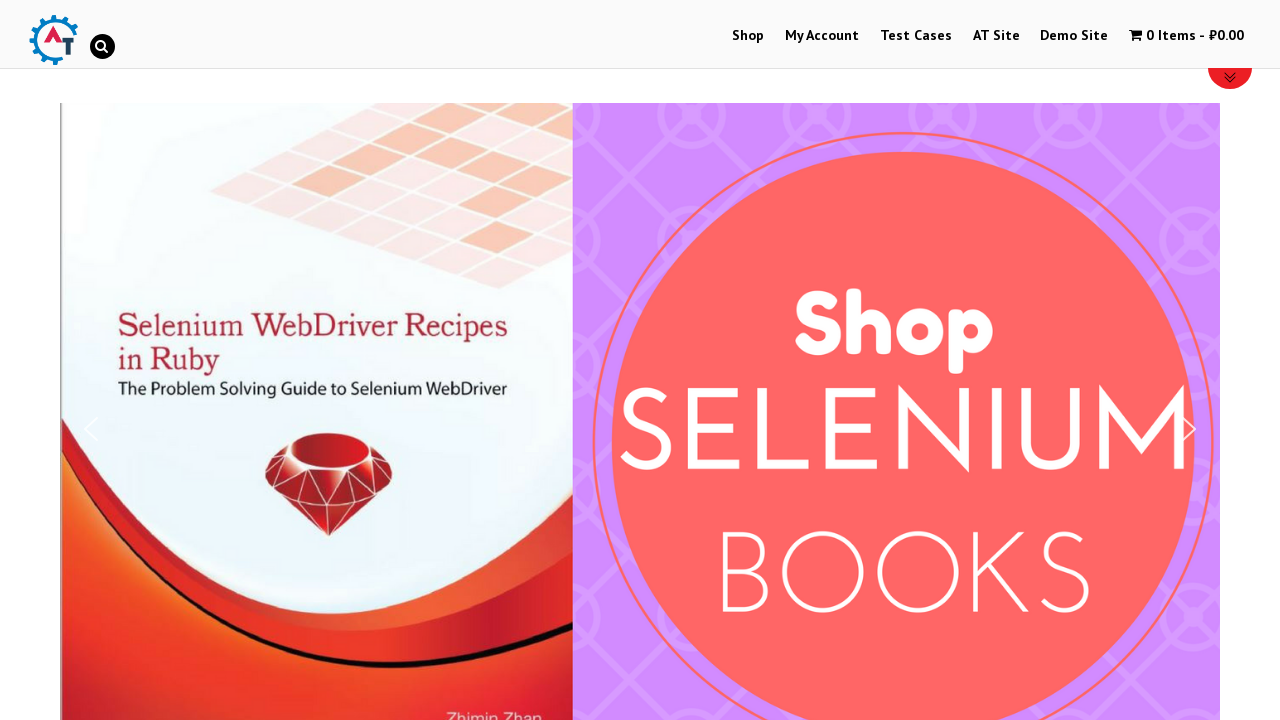

Scrolled down 800px to view products
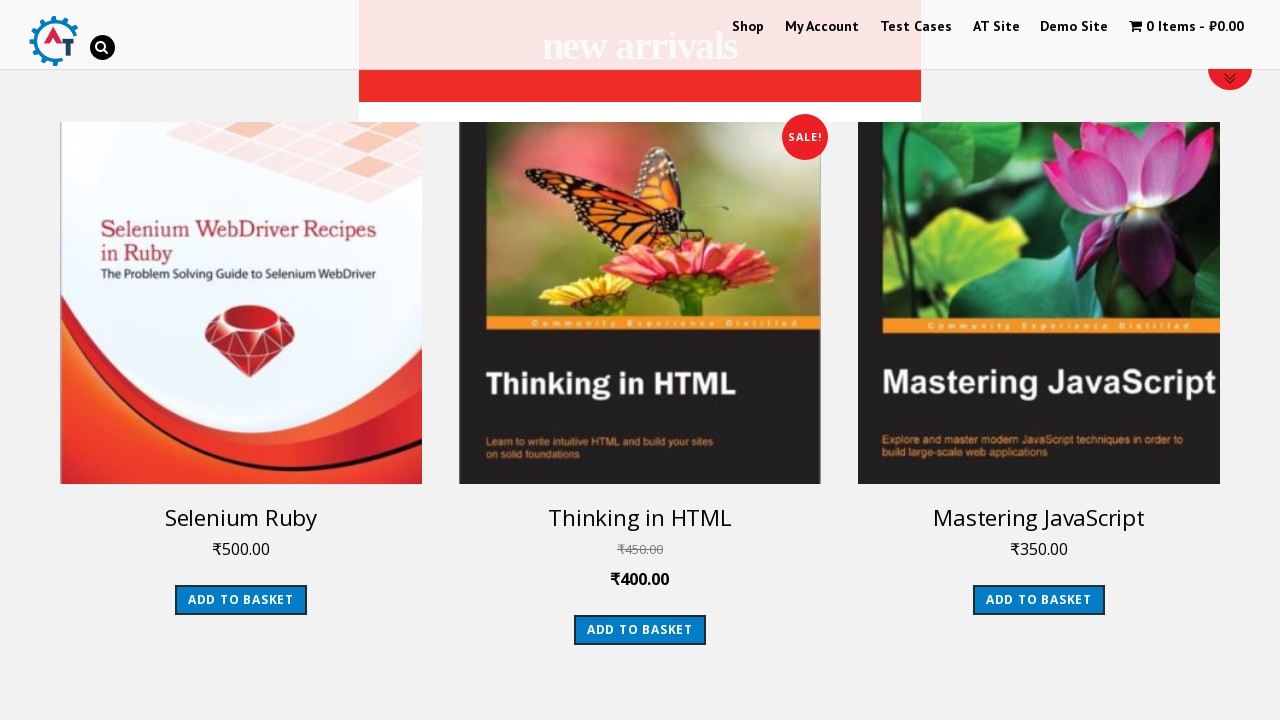

Clicked on 'Thinking in HTML' book product at (640, 303) on [title='Thinking in HTML']
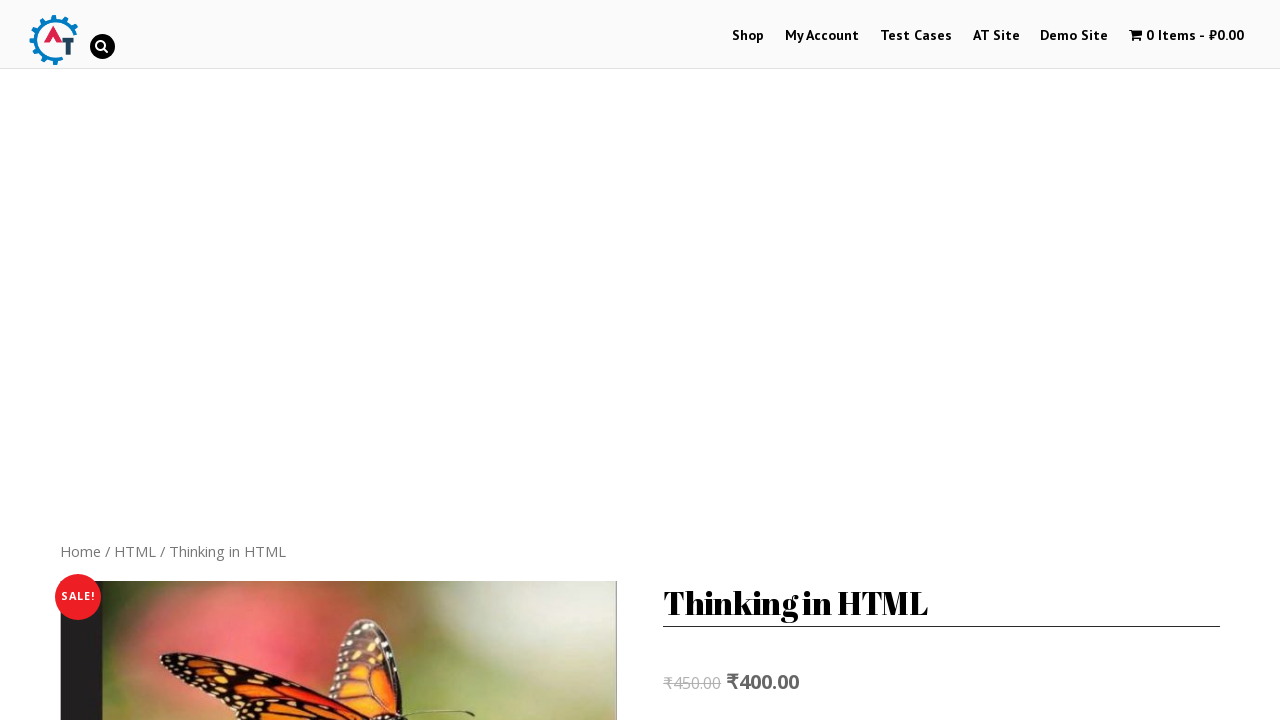

Reviews tab loaded on product page
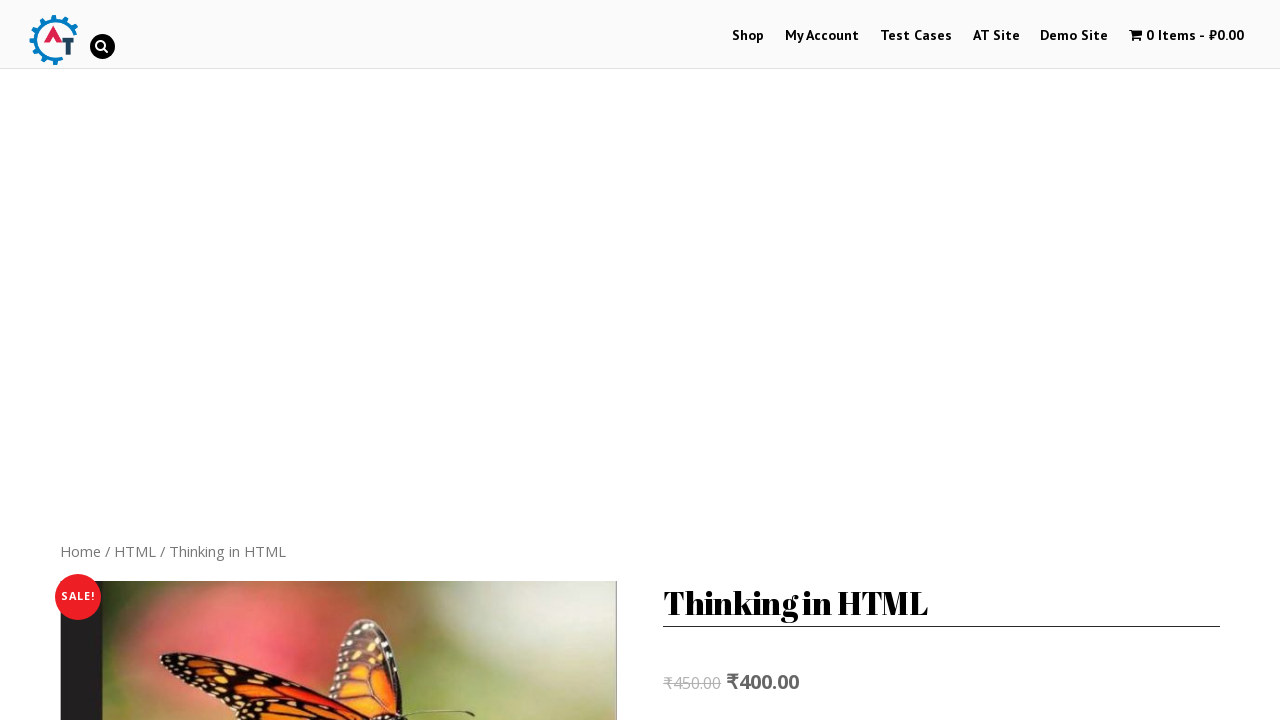

Clicked on Reviews tab at (309, 360) on .reviews_tab
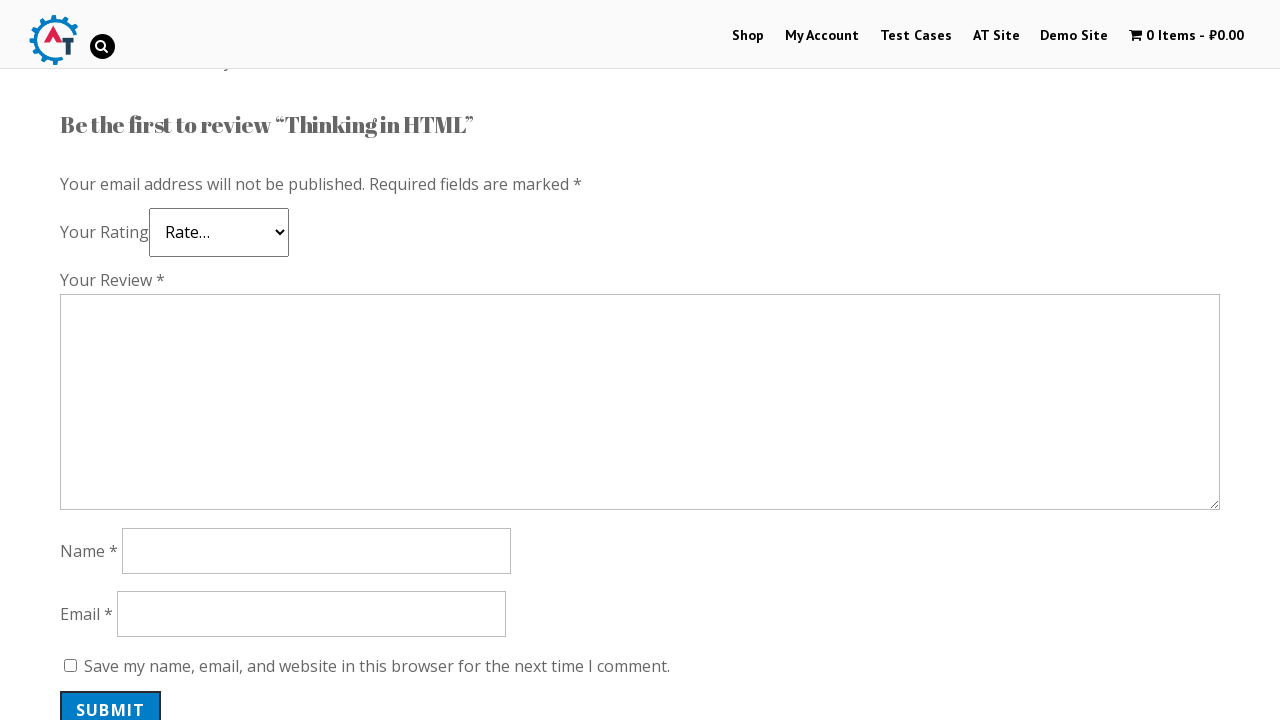

5-star rating option loaded
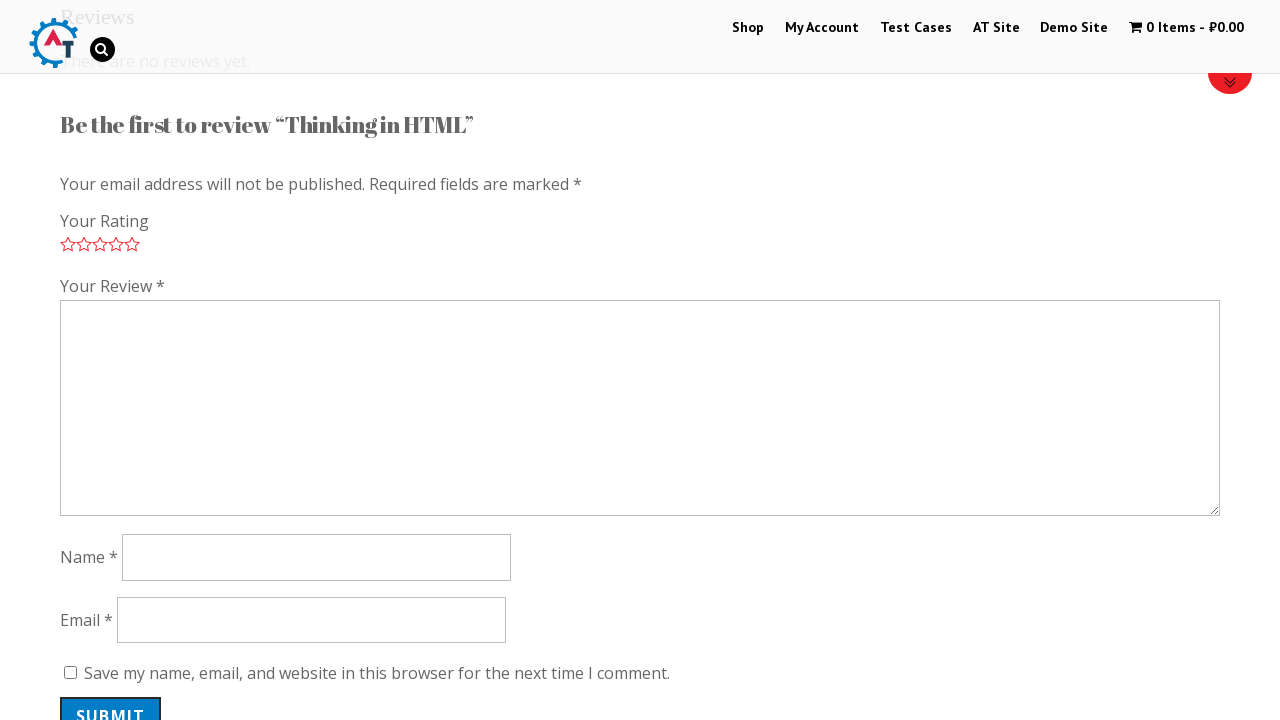

Selected 5-star rating at (132, 244) on .star-5
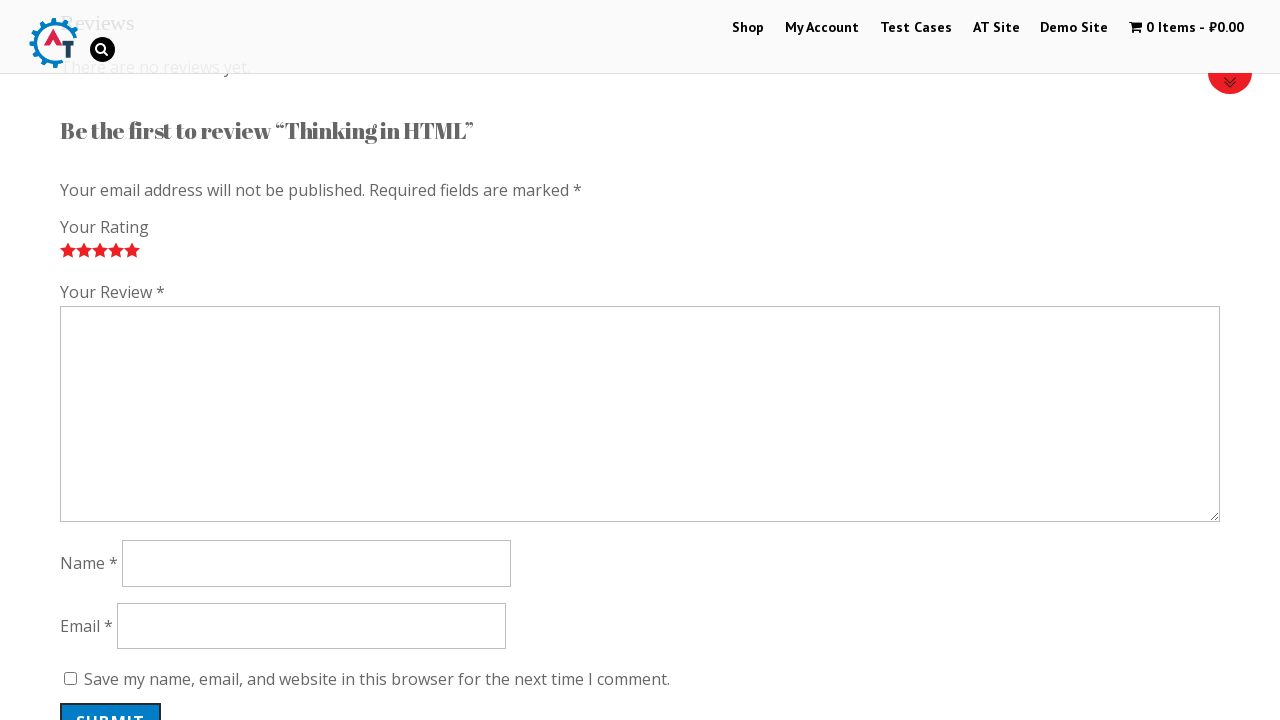

Filled review comment field with 'Nice book!' on #comment
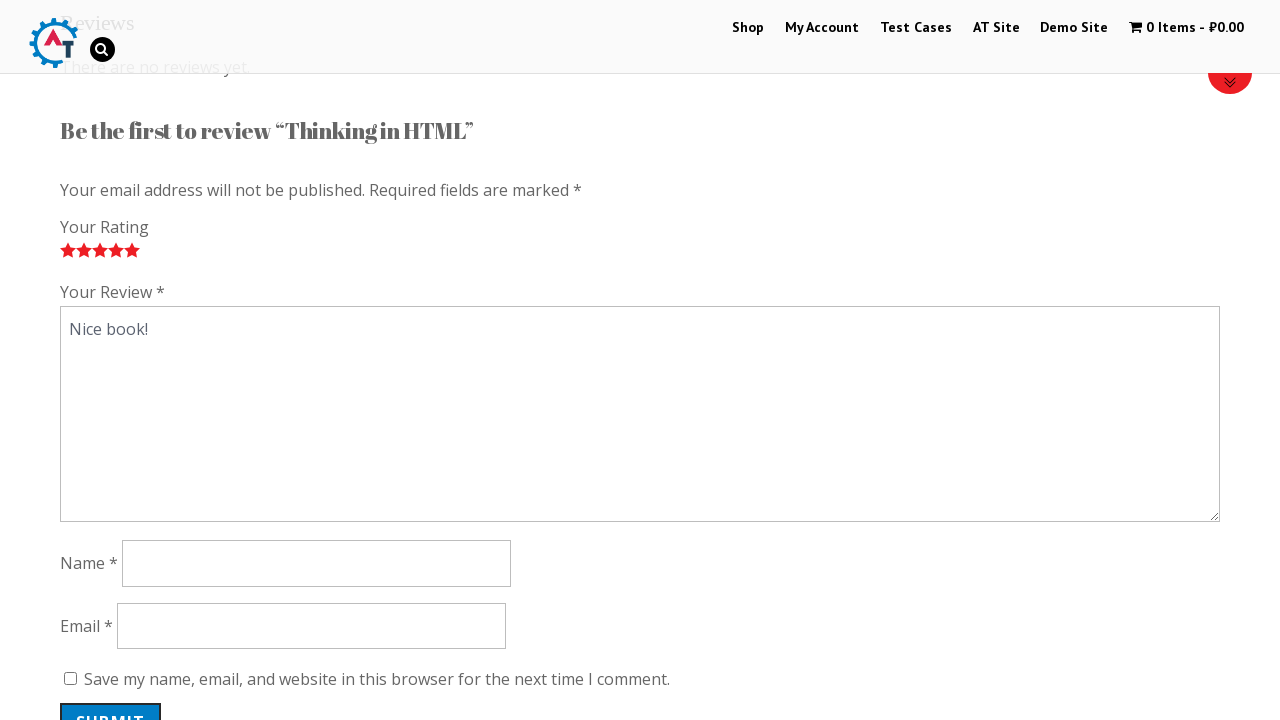

Filled author name field with 'Sergey' on #author
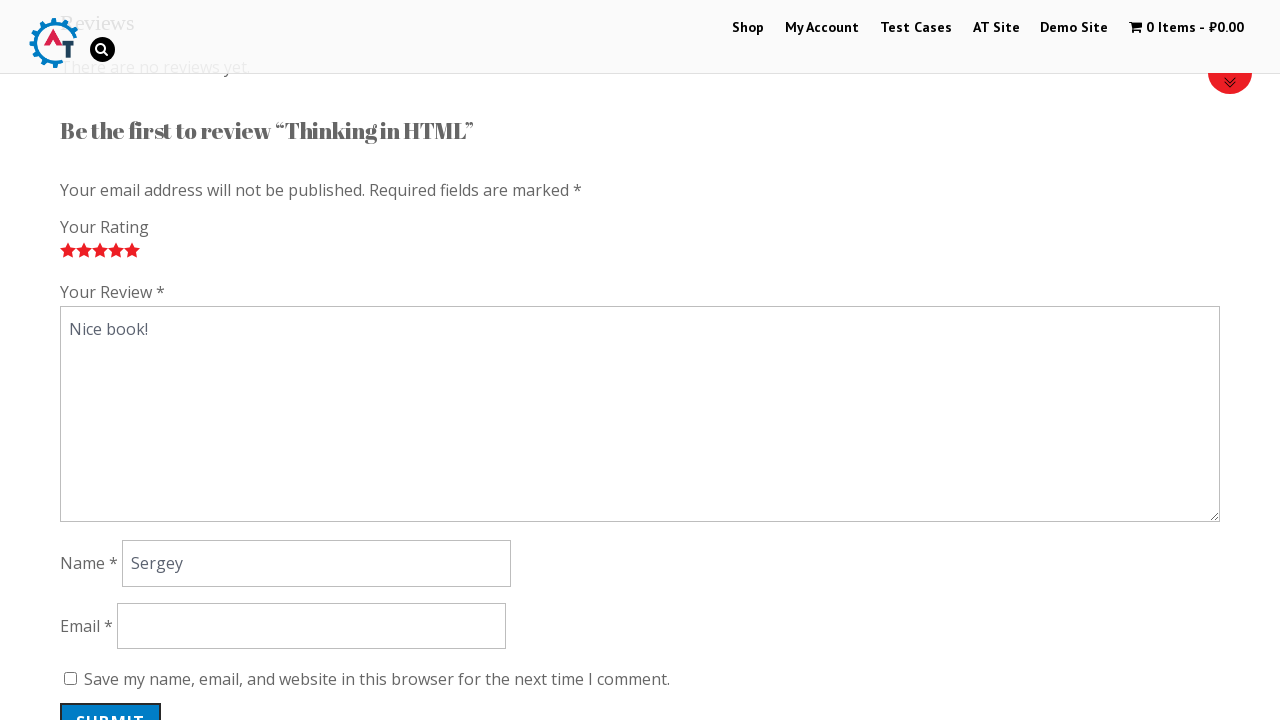

Filled email field with 'reviewer2024@example.com' on #email
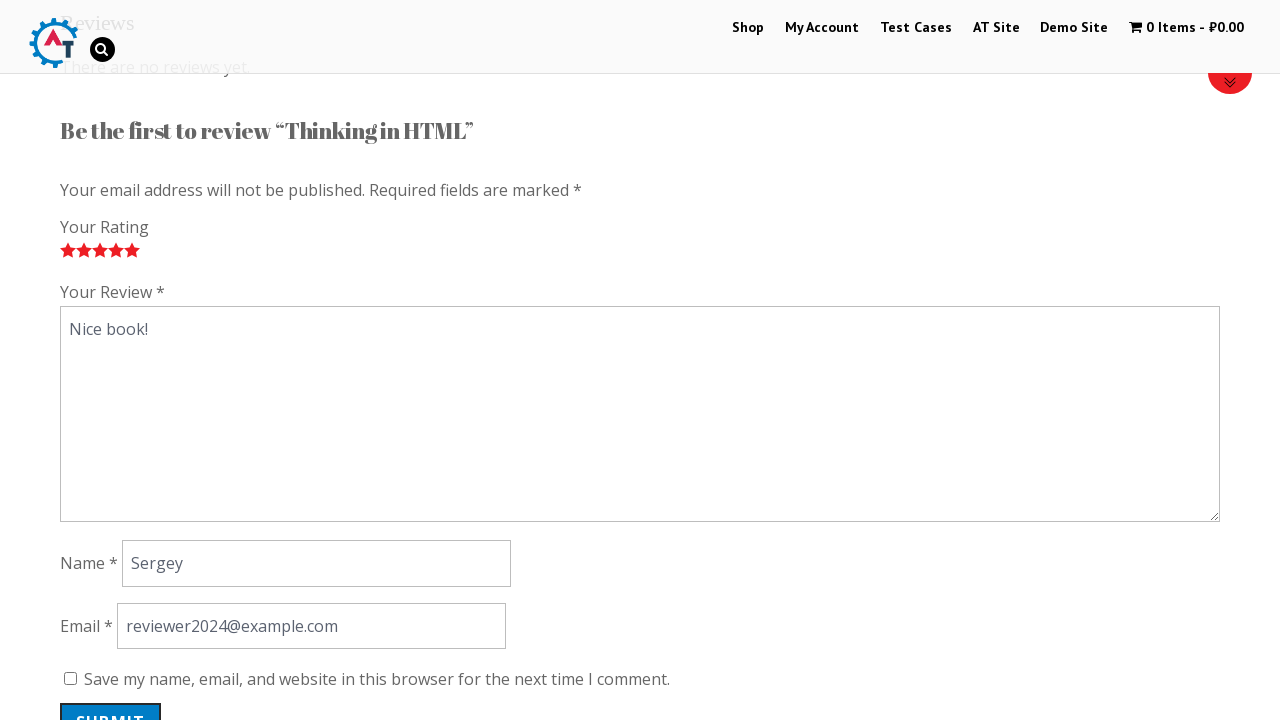

Checked the save info checkbox at (70, 678) on #wp-comment-cookies-consent
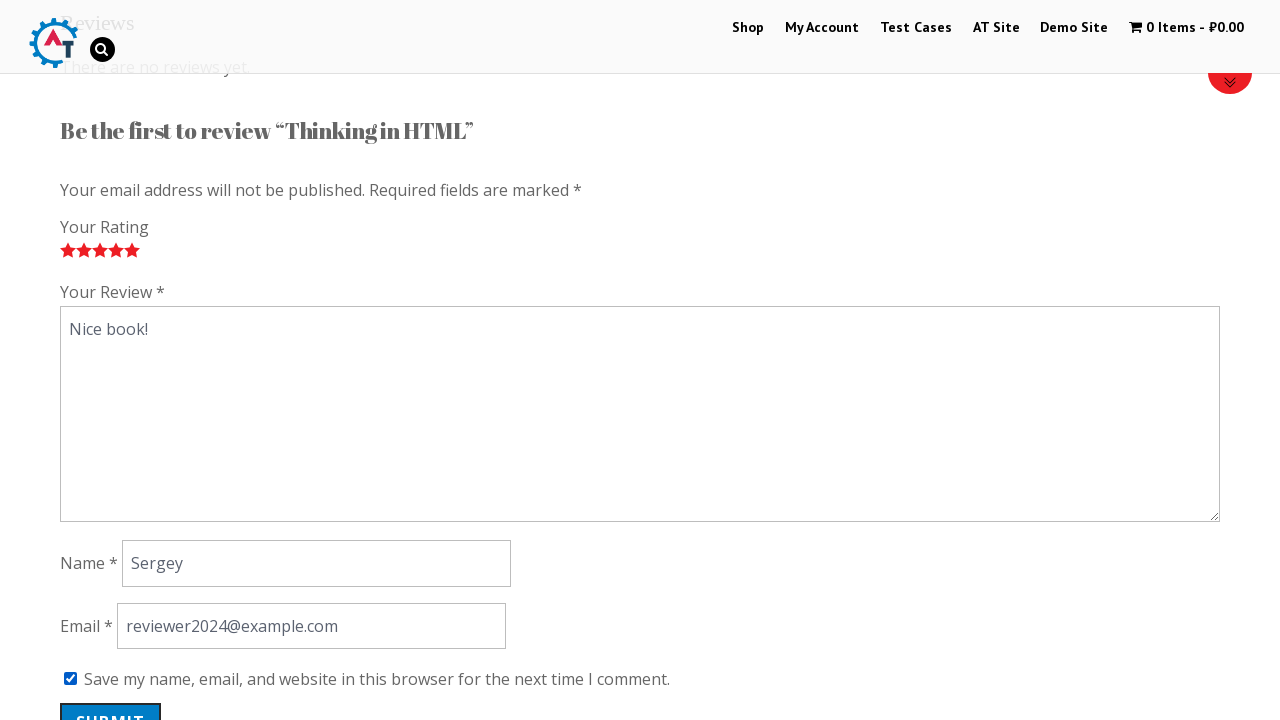

Clicked submit button to post the review at (111, 700) on #submit
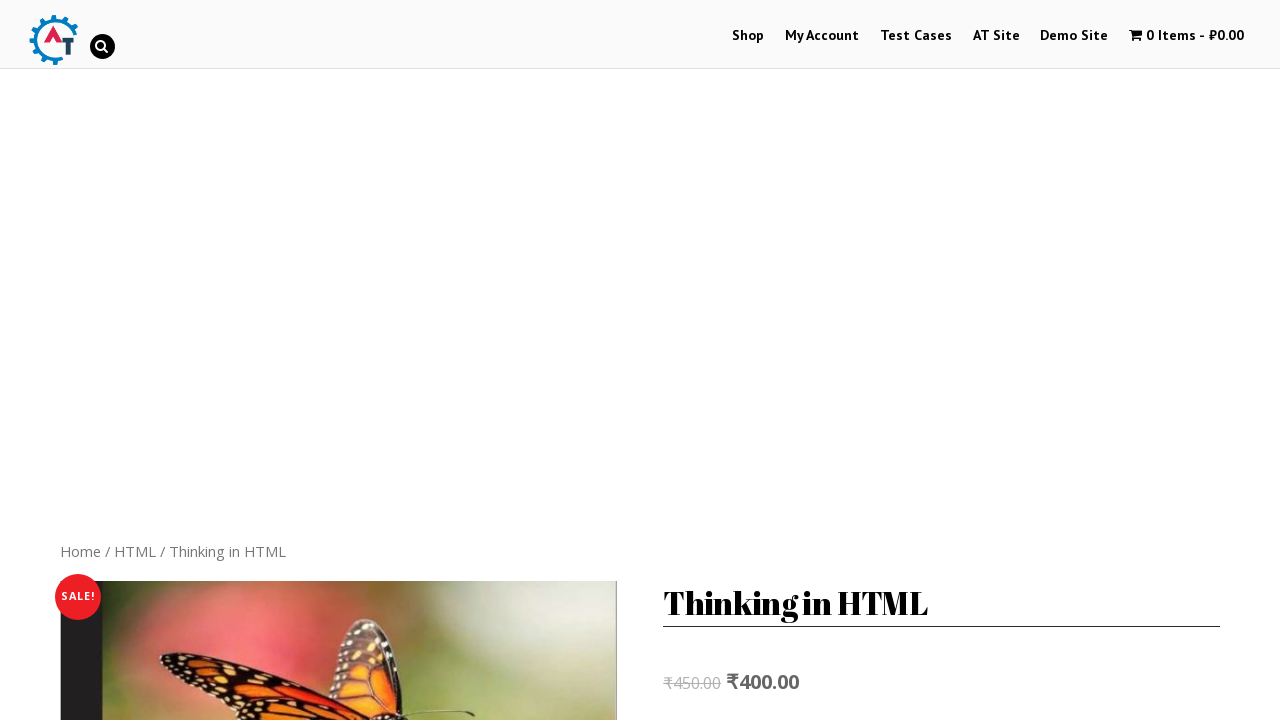

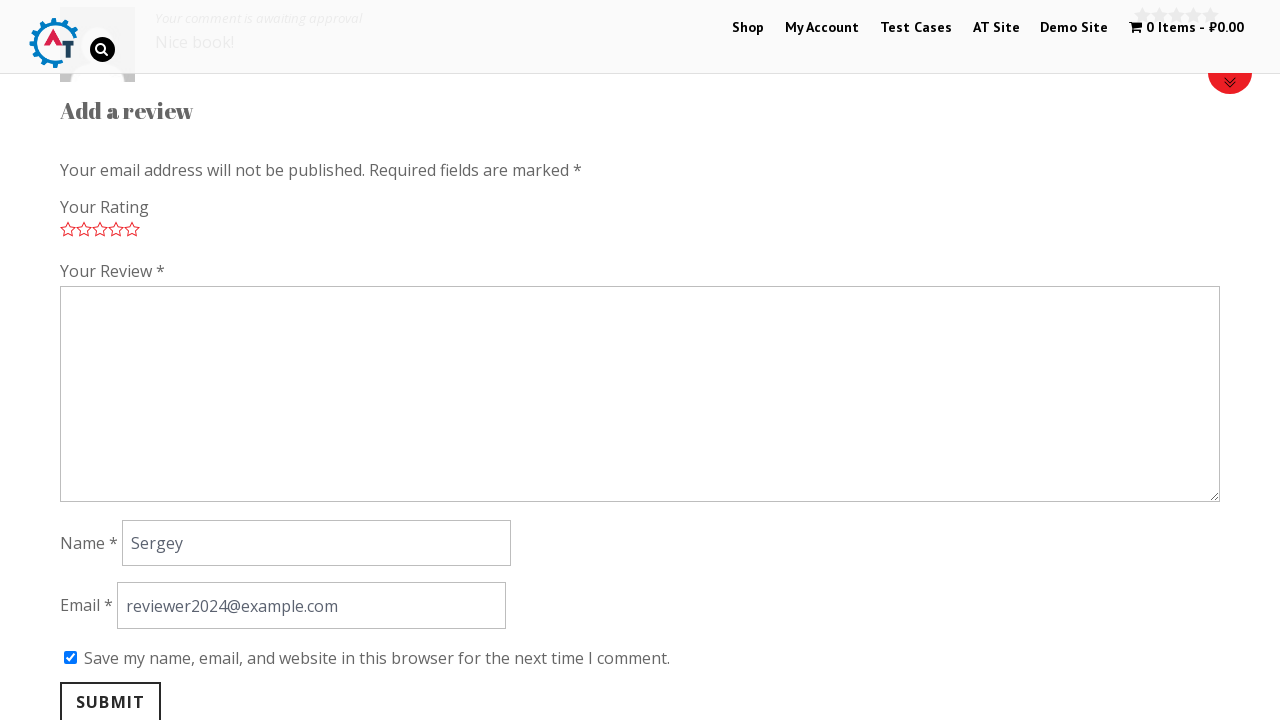